Types an email address into a field and presses Tab key

Starting URL: https://www.leafground.com/input.xhtml

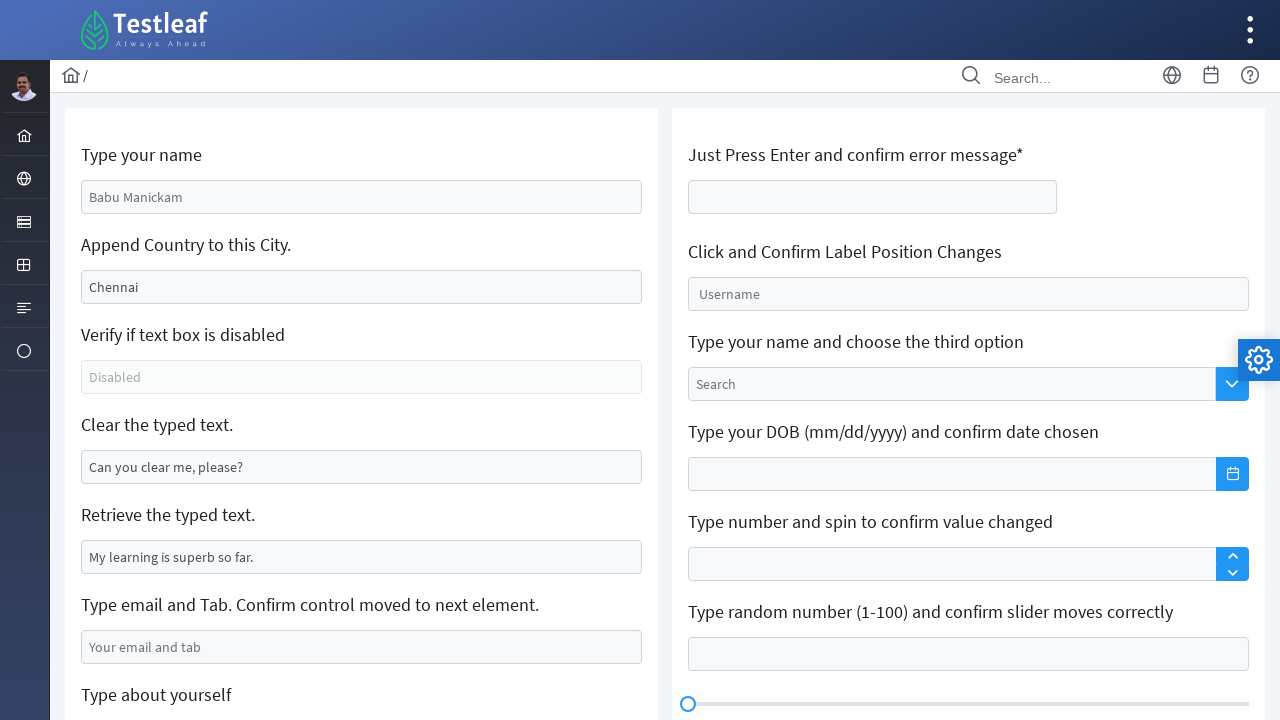

Typed email address 'test@gmail.com' into email field on #j_idt88\:j_idt99
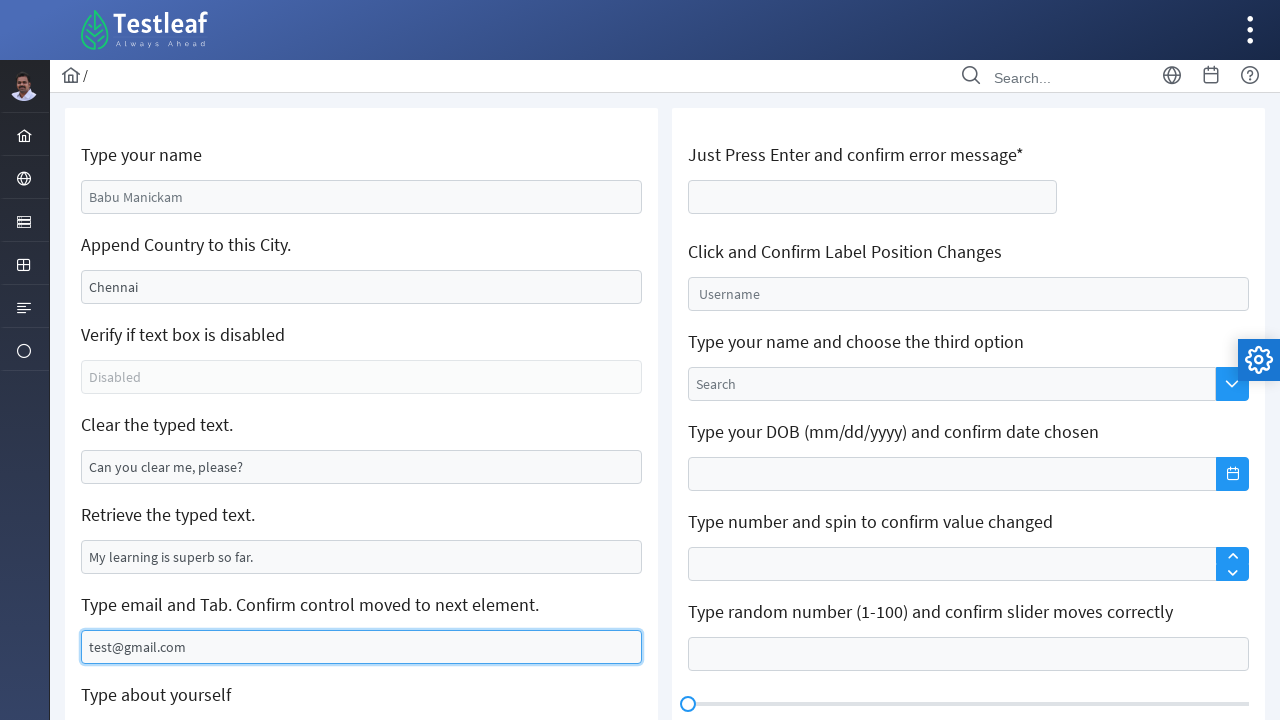

Pressed Tab key to move focus away from email field on #j_idt88\:j_idt99
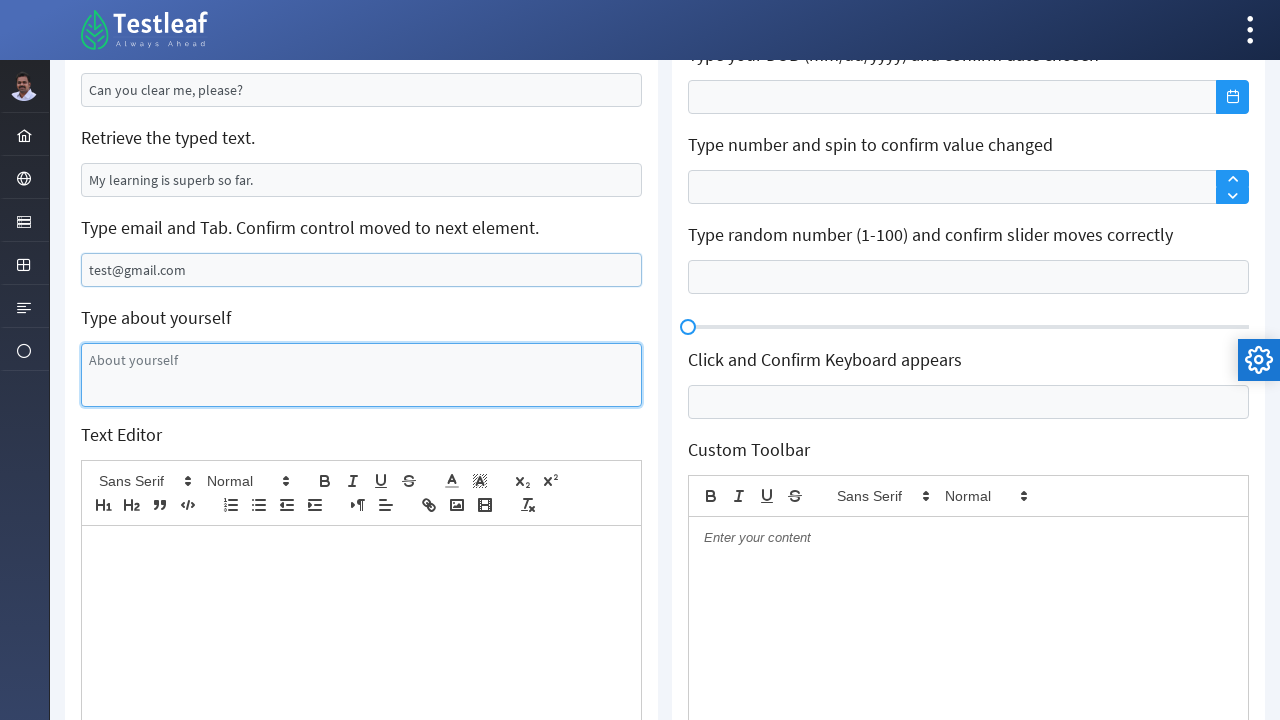

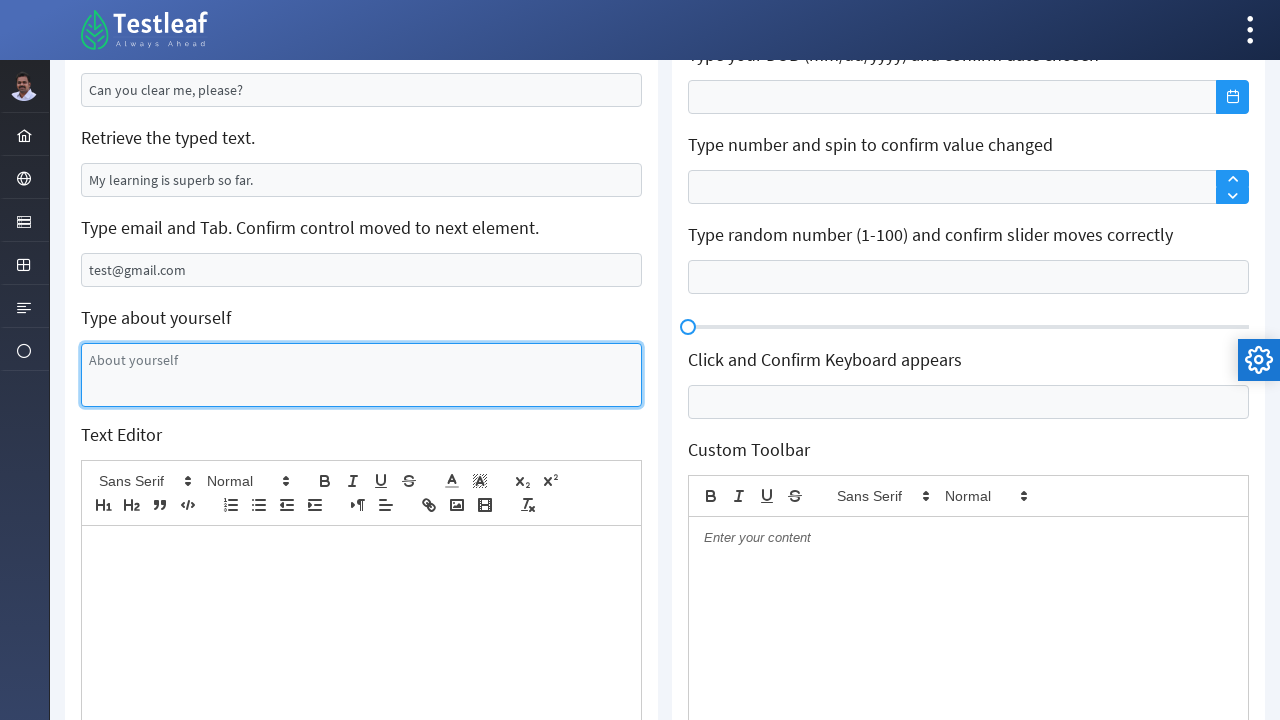